Basic browser automation test that navigates to testotomasyonu.com and verifies the page loads successfully.

Starting URL: https://testotomasyonu.com

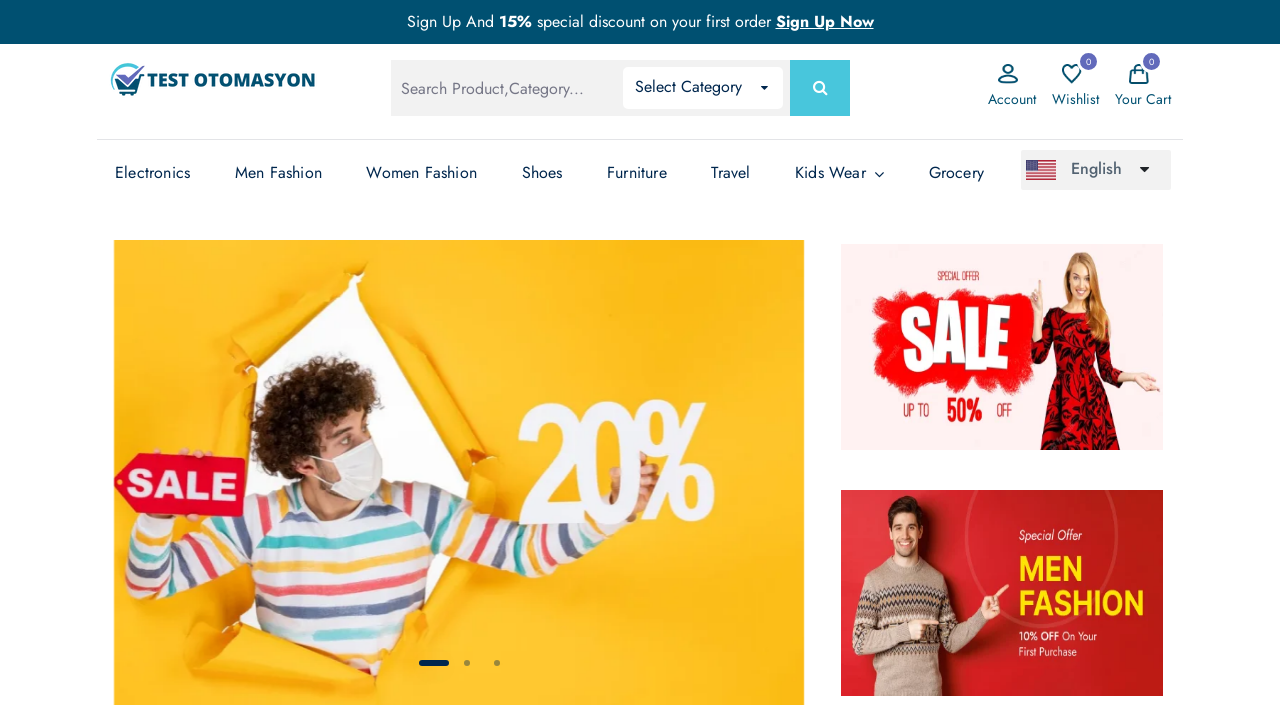

Page DOM content loaded
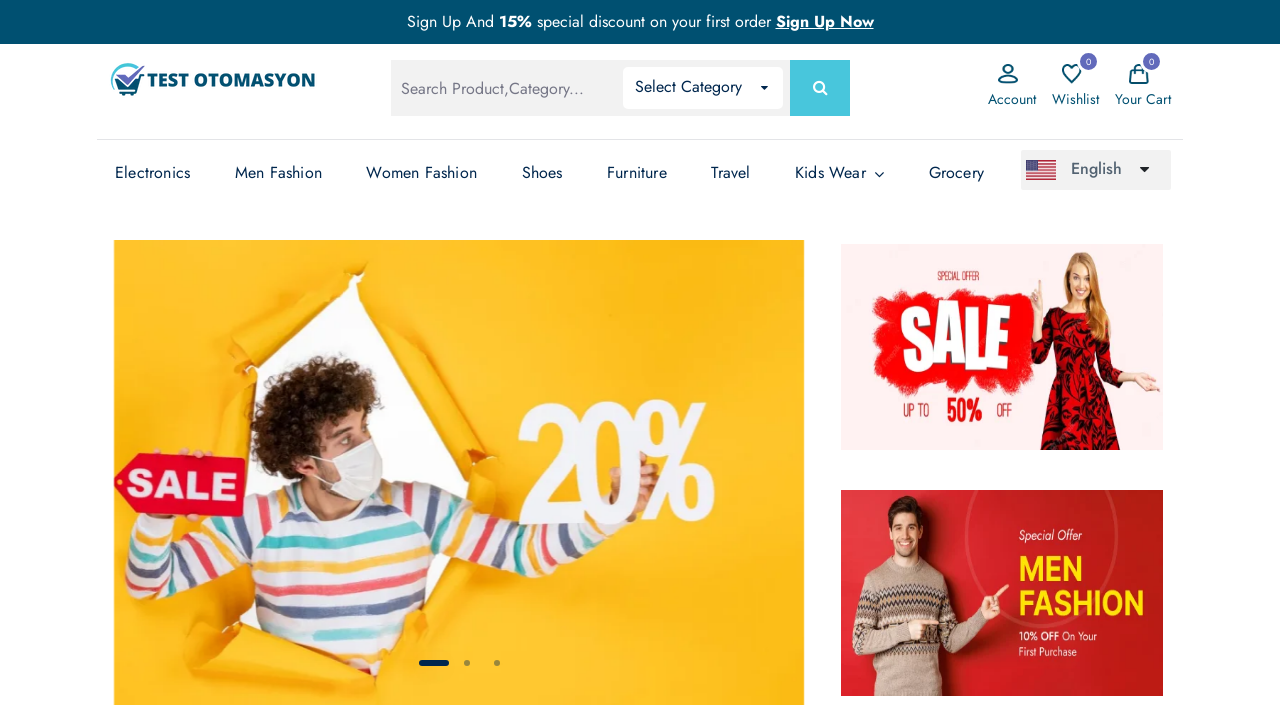

Body element is visible - page loaded successfully
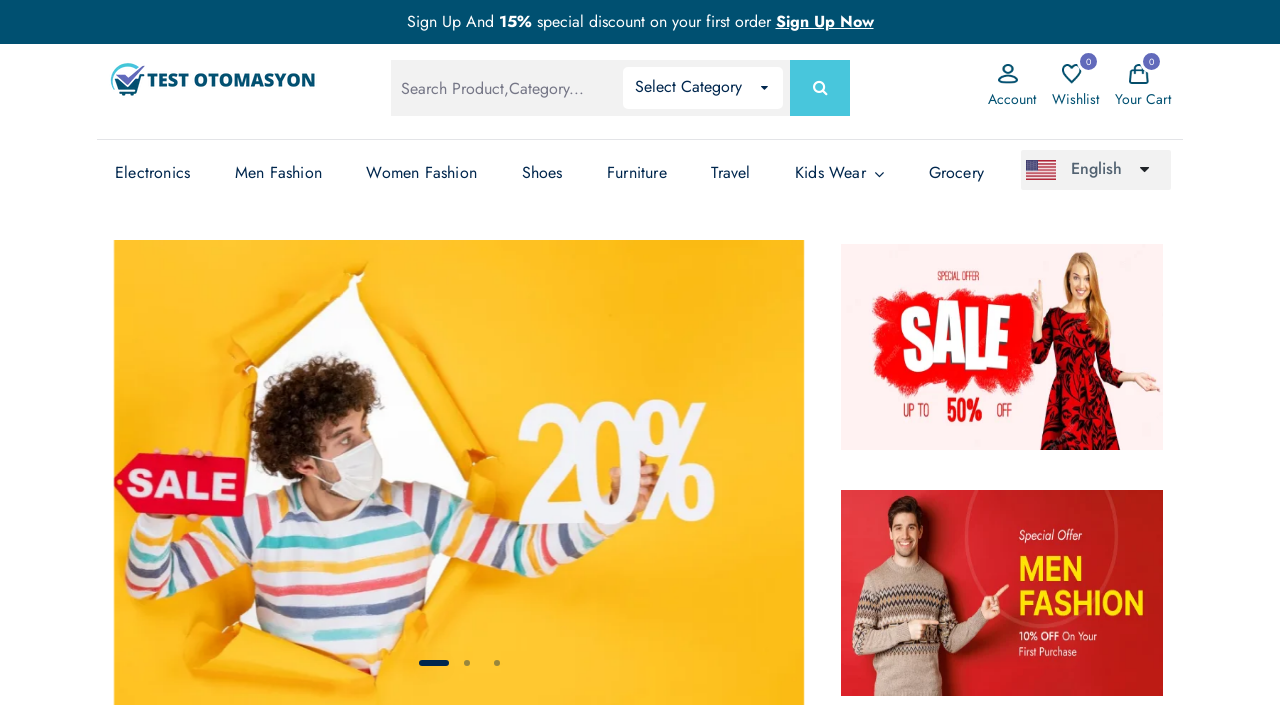

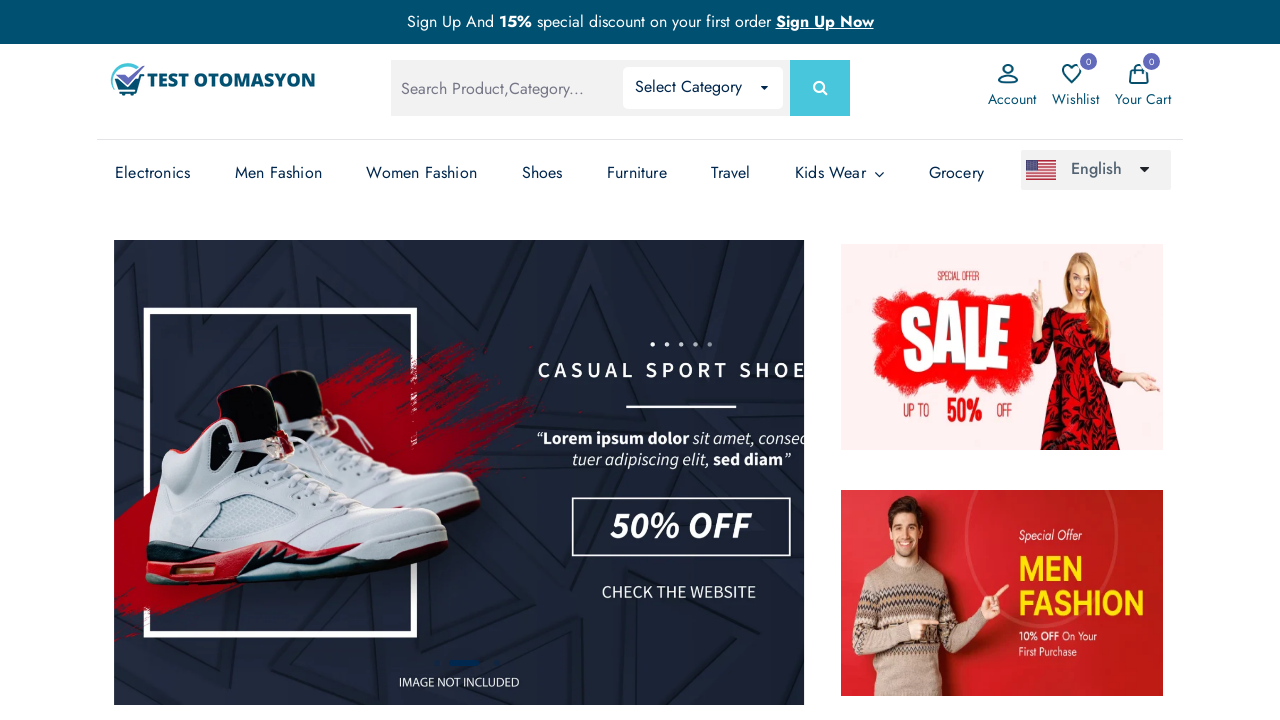